Tests form validation when editing a record with missing required data by clearing the salary field and submitting.

Starting URL: https://demoqa.com/webtables

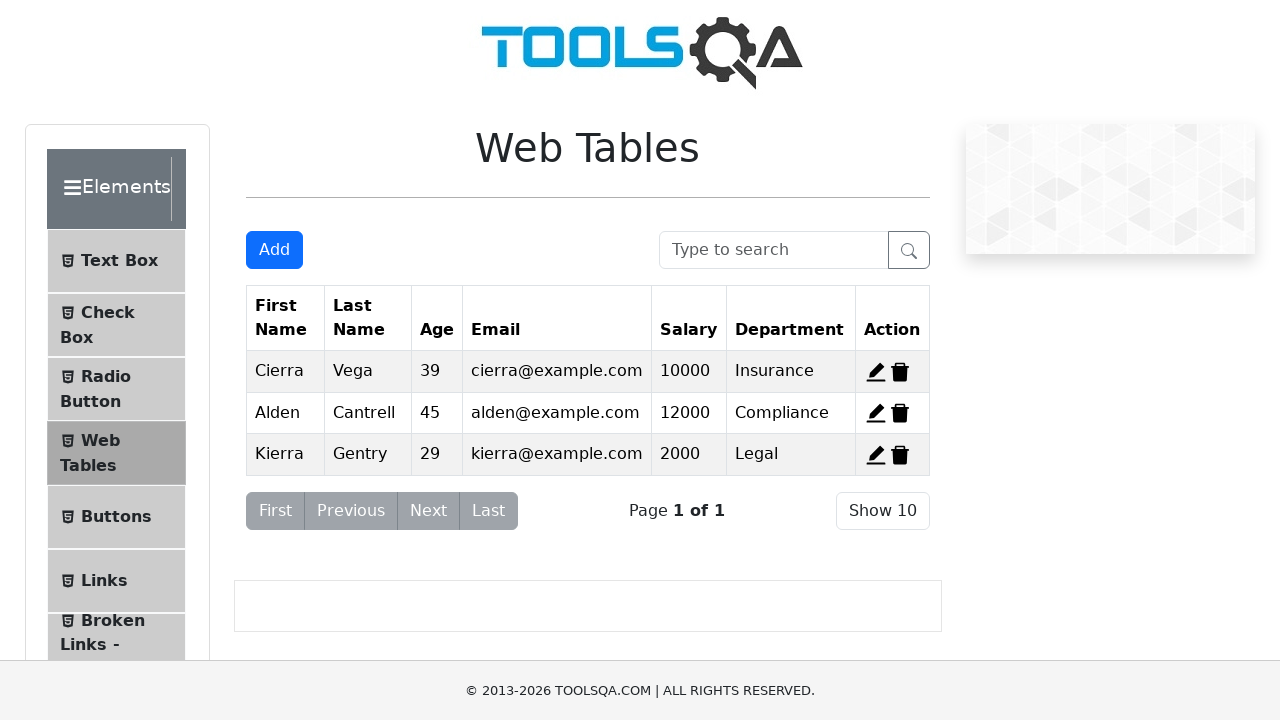

Clicked edit button for record 3 at (876, 454) on #edit-record-3
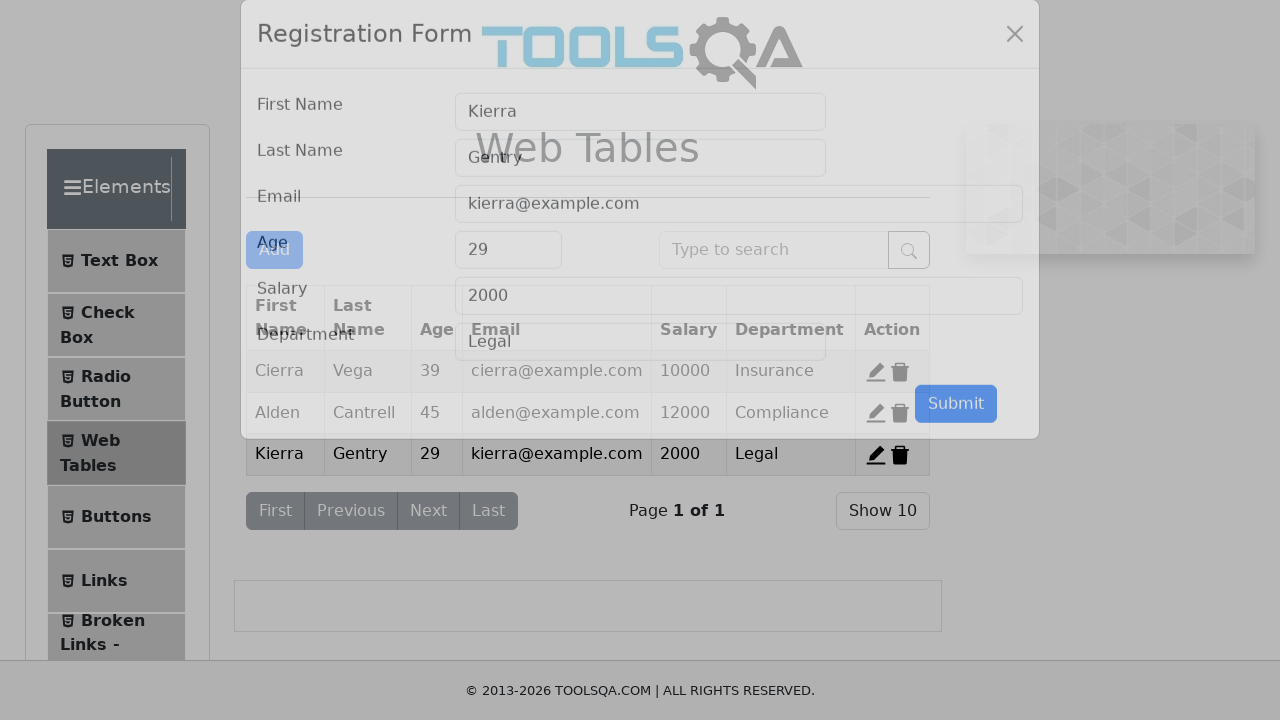

Cleared salary field on #salary
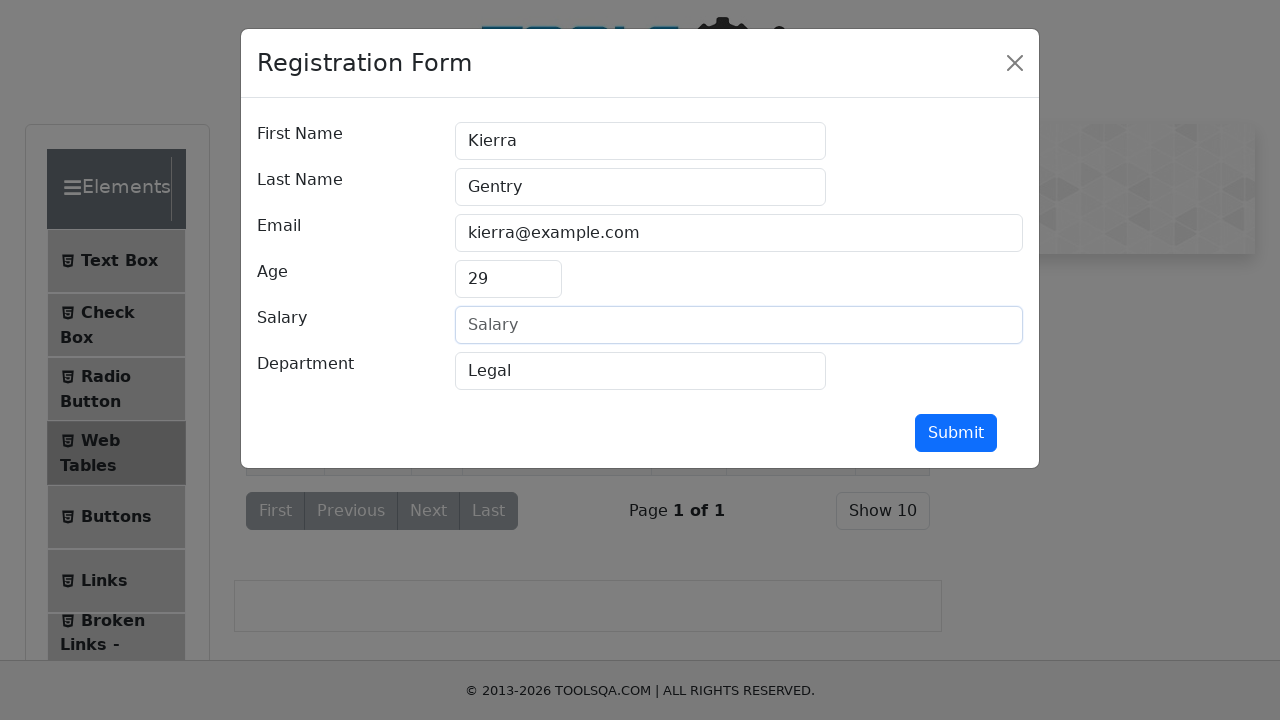

Filled salary field with whitespace (effectively empty) on #salary
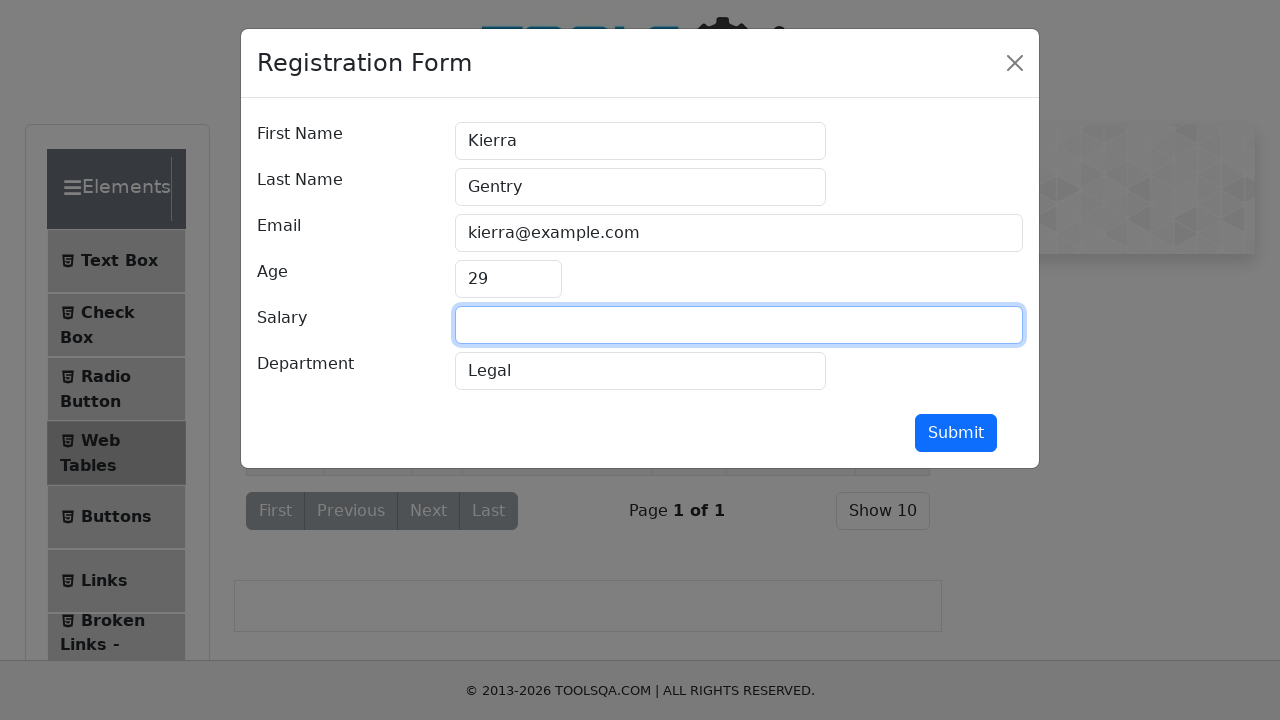

Clicked submit button - form validation should fail due to empty required salary field at (956, 433) on button[type='submit']
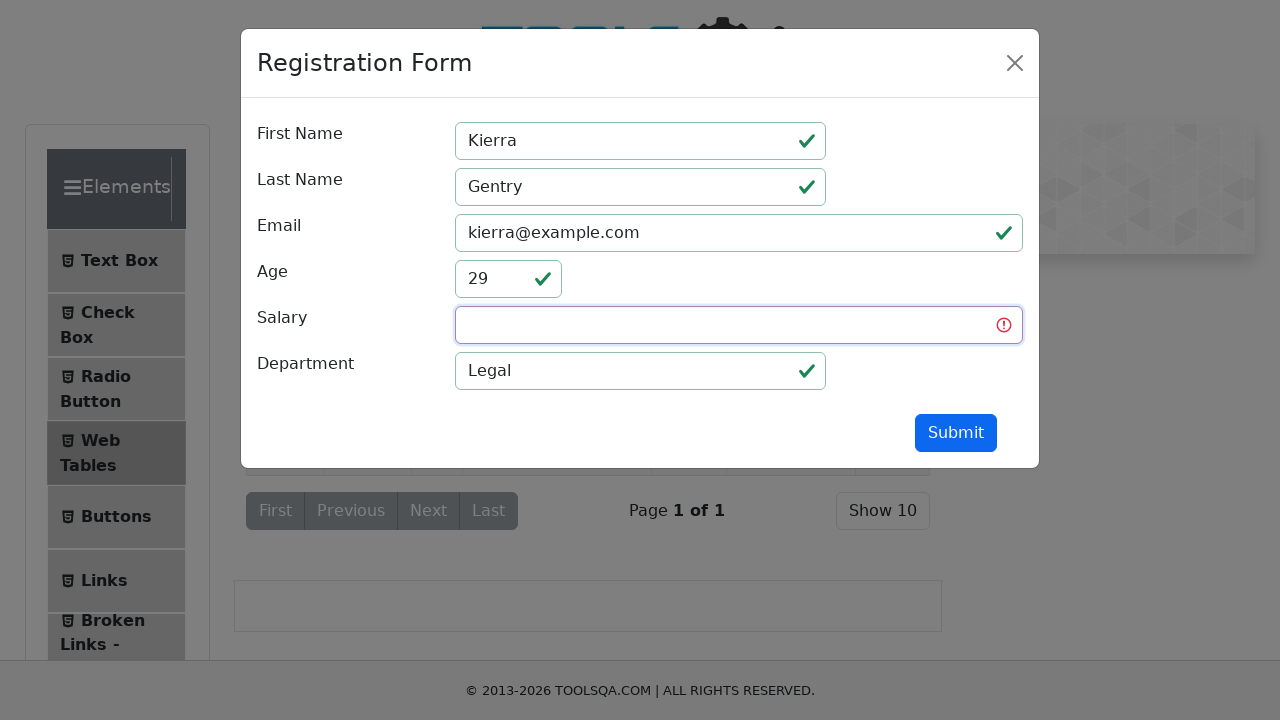

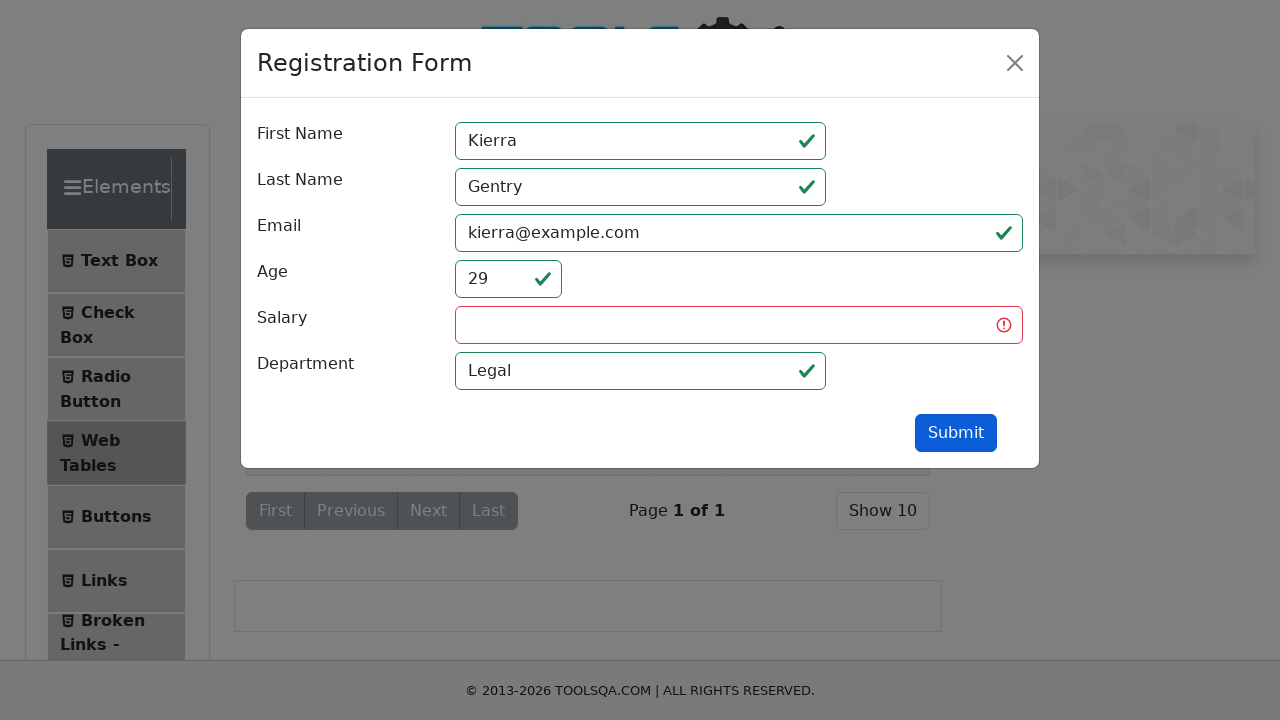